Tests the "Load More" pagination functionality on the UFC athletes page by repeatedly clicking the load more button to load additional fighter listings, verifying that new content appears after each click.

Starting URL: https://www.ufc.com/athletes/all

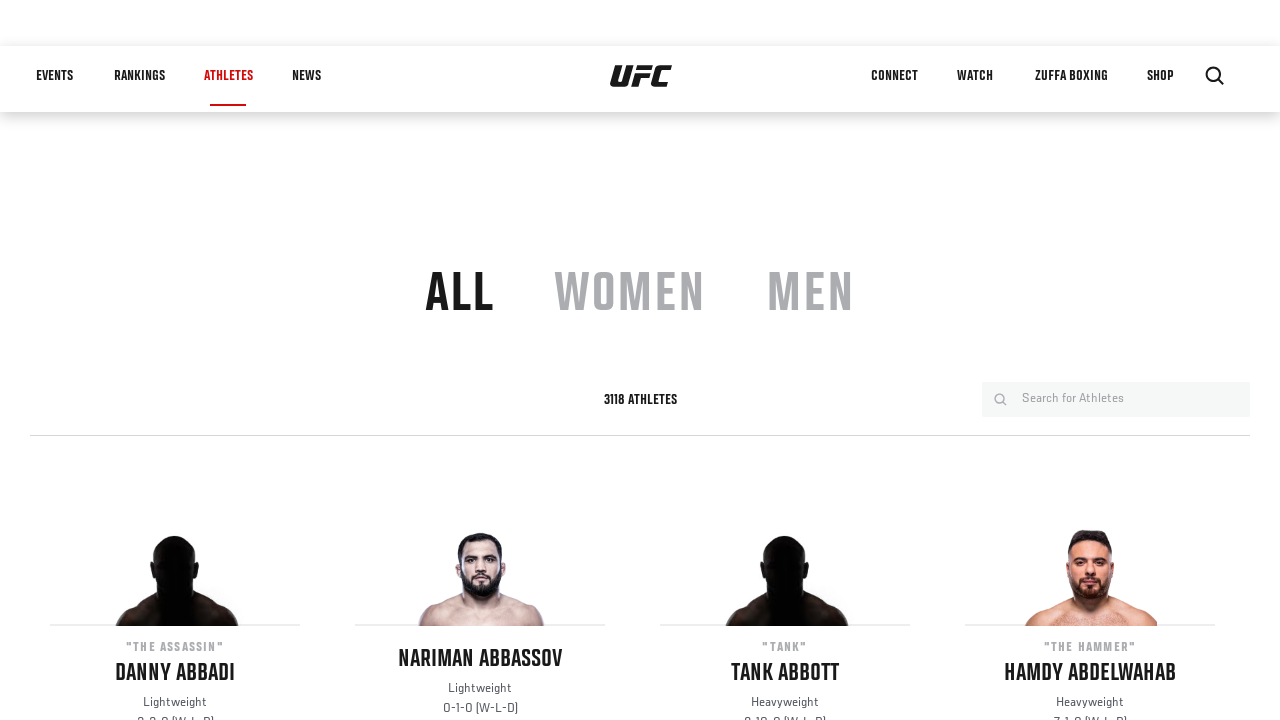

Waited for initial athlete listings to load
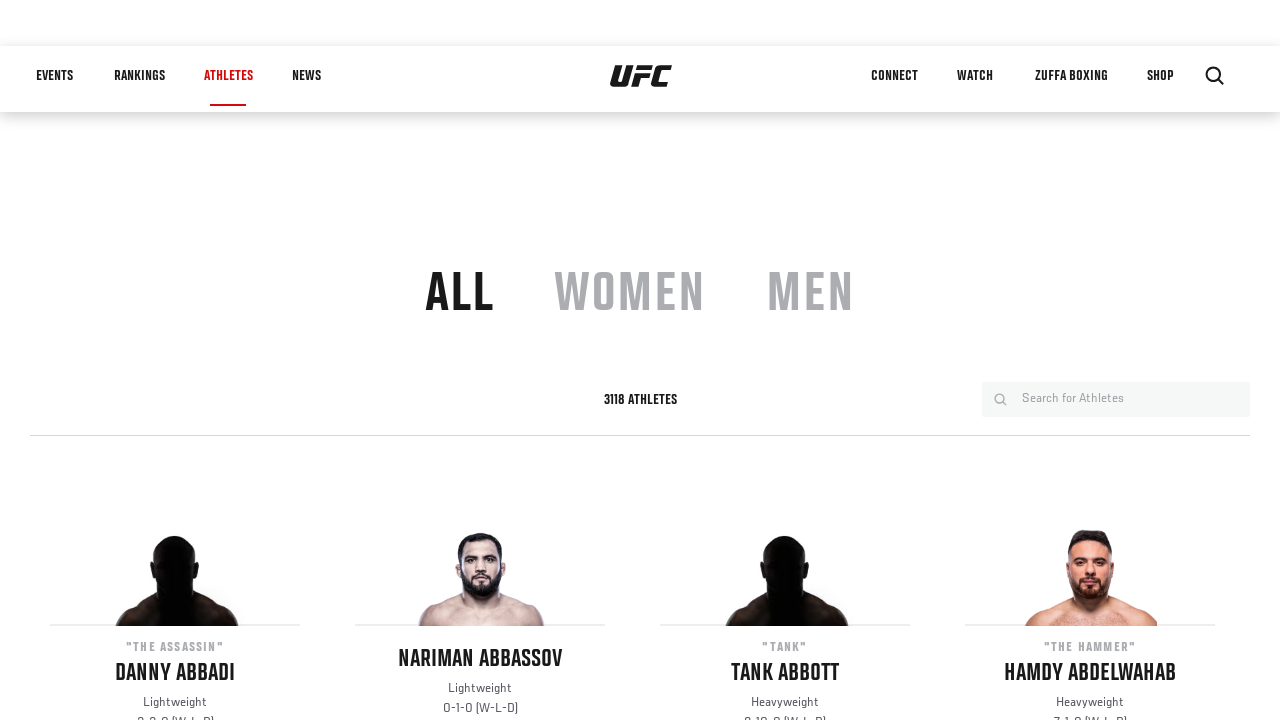

Initial fighters loaded: 22
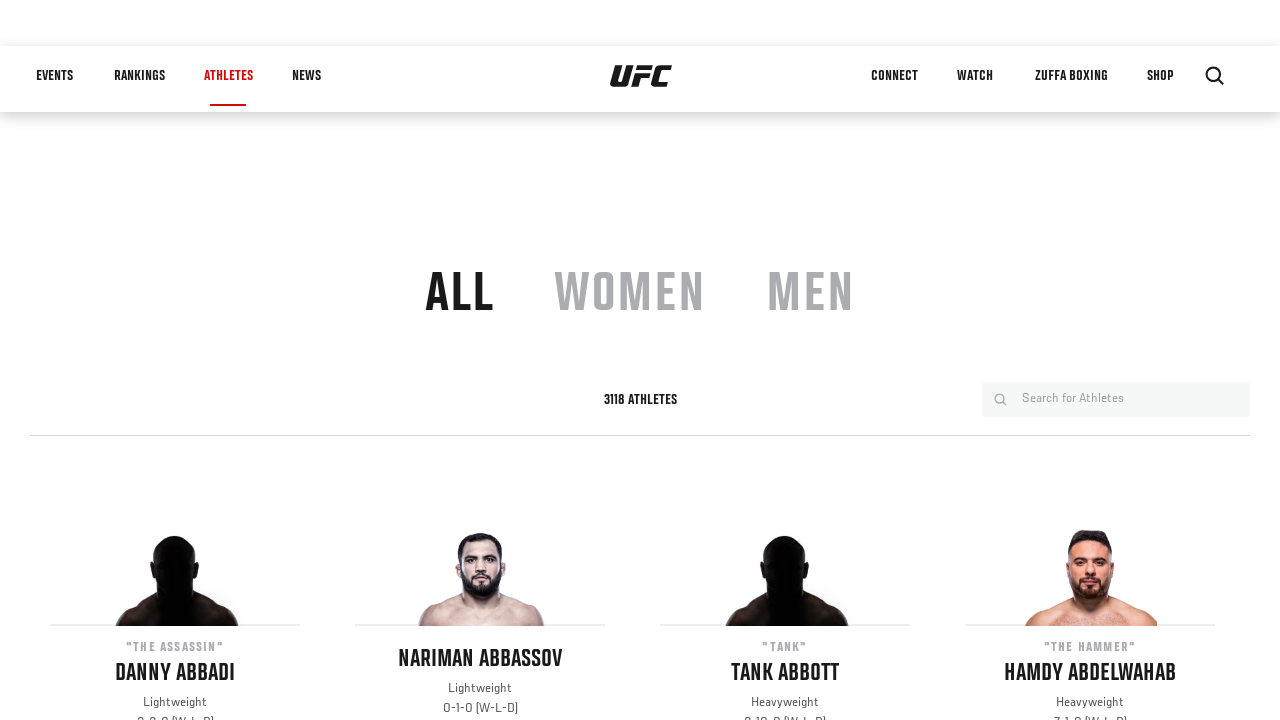

Scrolled 'Load More' button into view
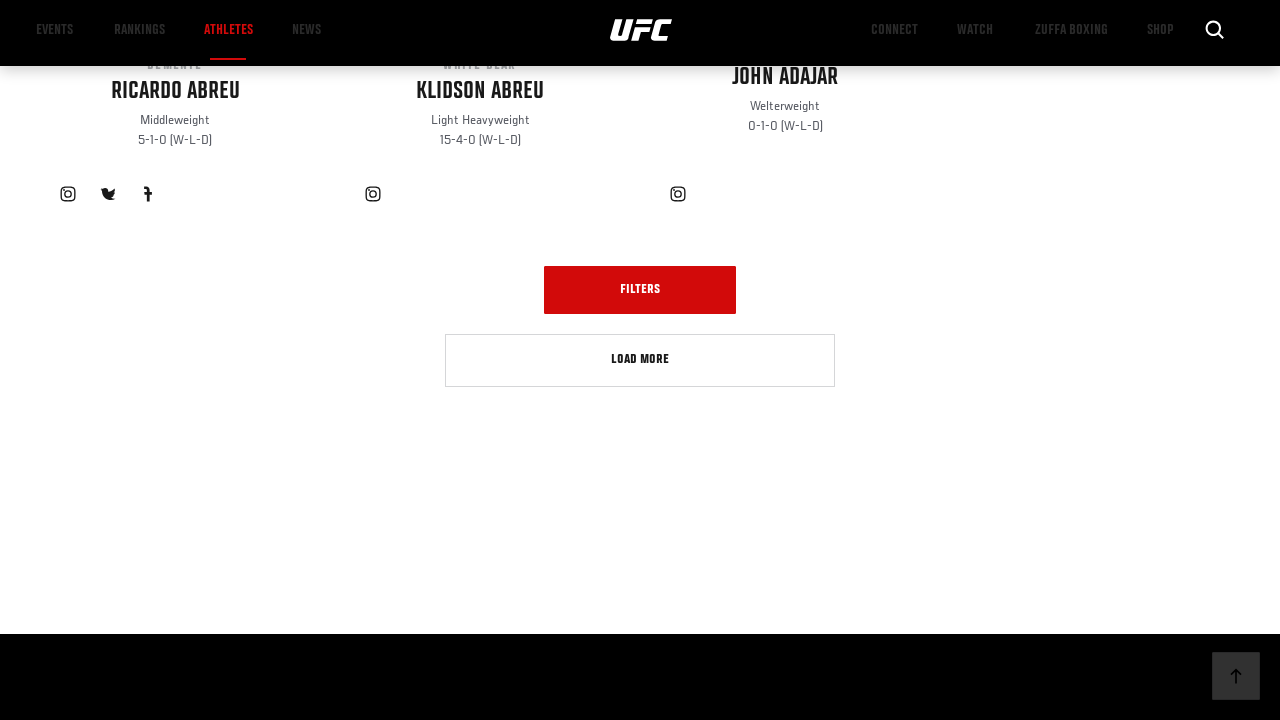

Clicked 'Load More' button (click 1 of 5) at (640, 360) on a.button[title="Load more items"]
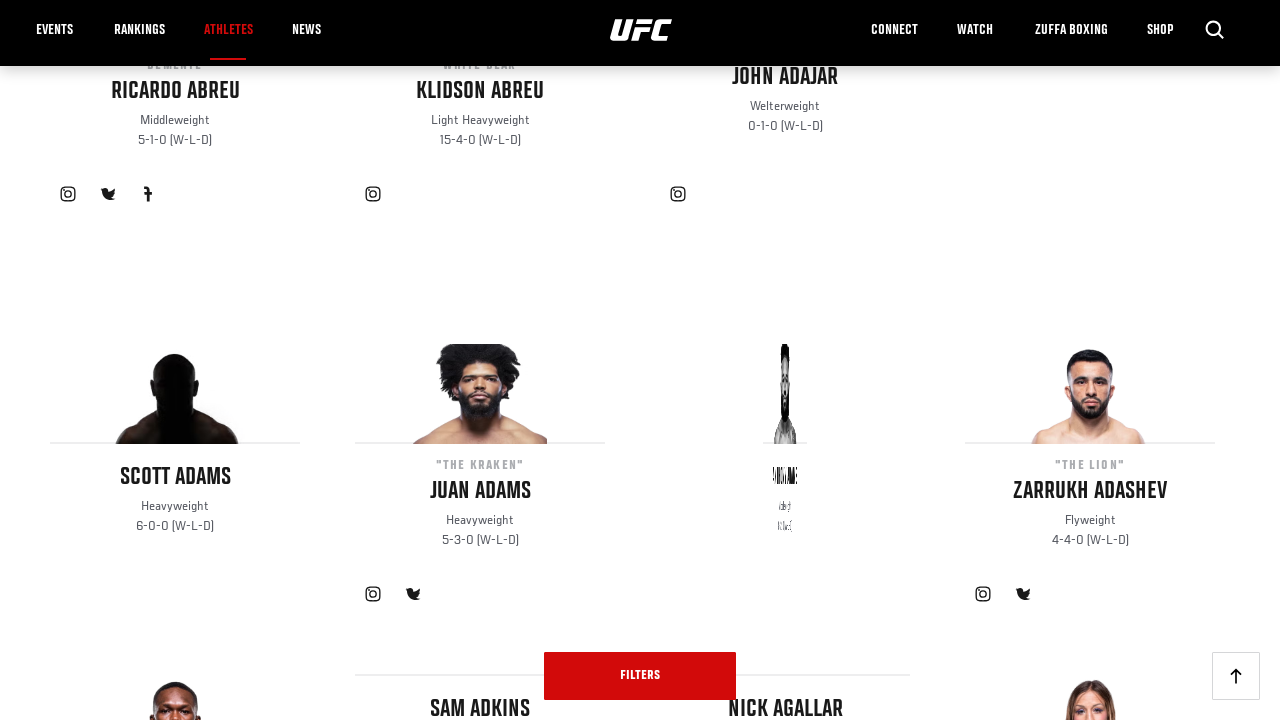

Waited 2 seconds for new content to load
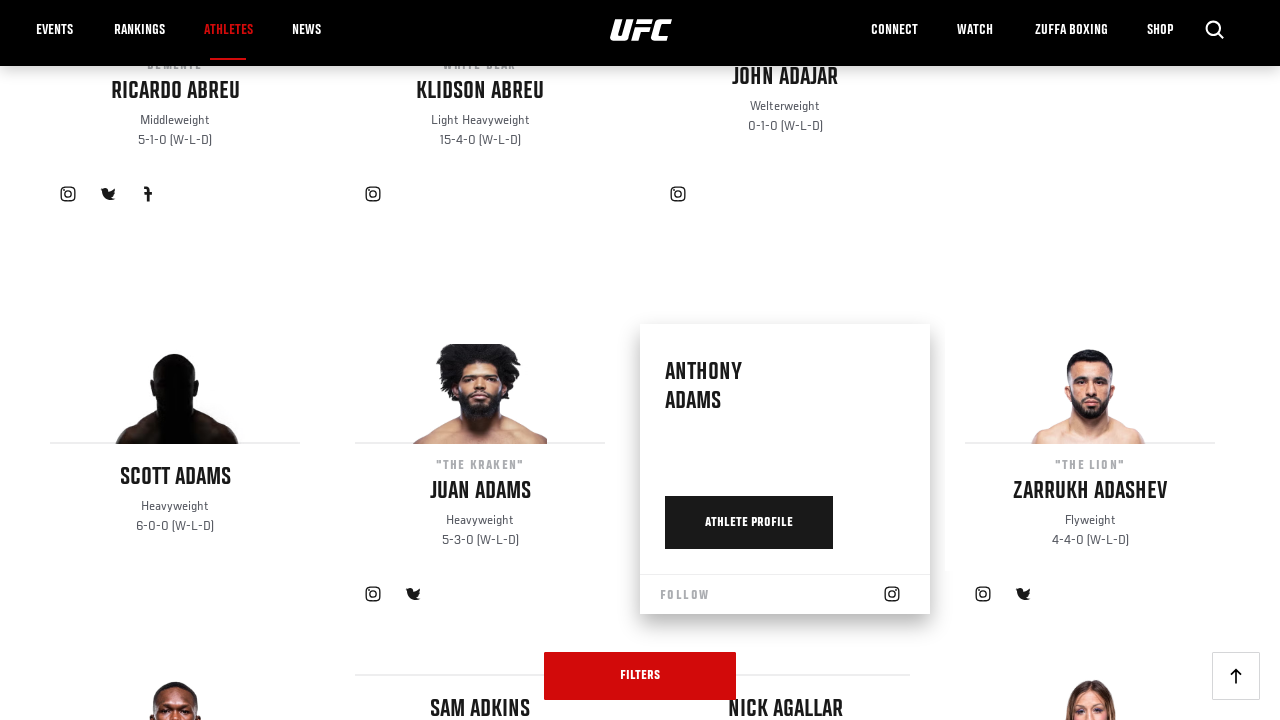

New fighters loaded: 44 (was 22)
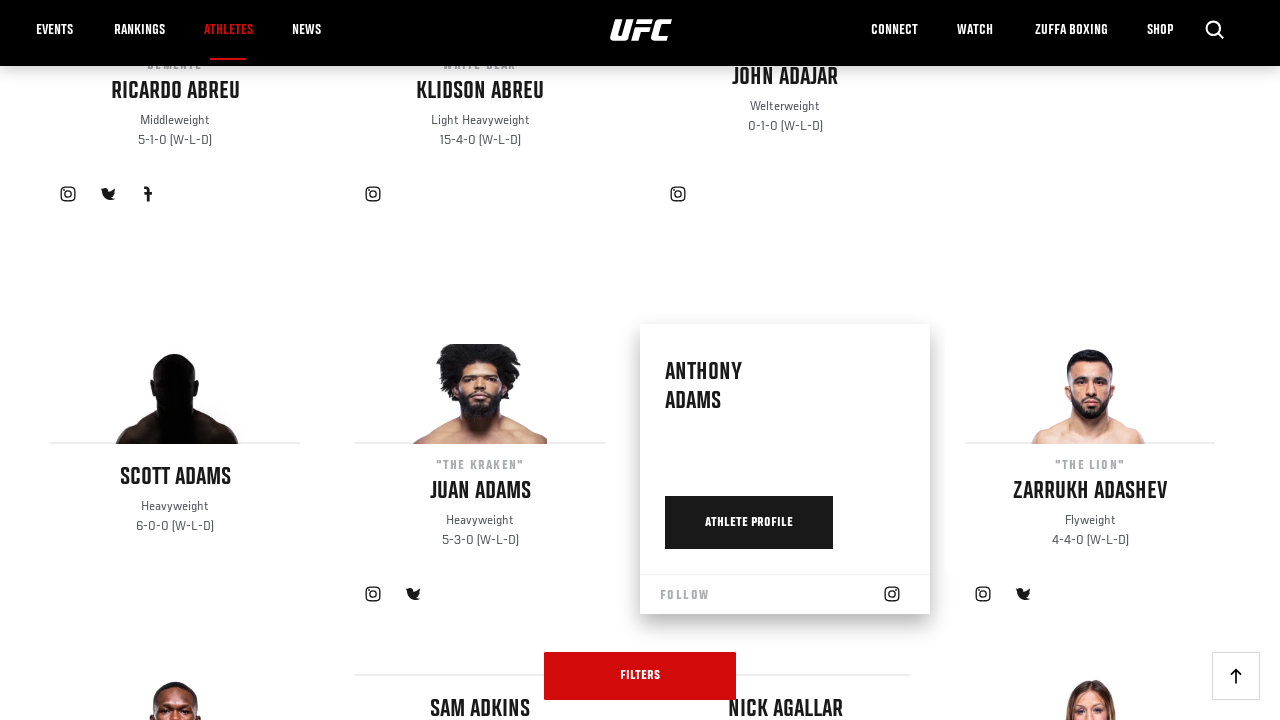

Scrolled 'Load More' button into view
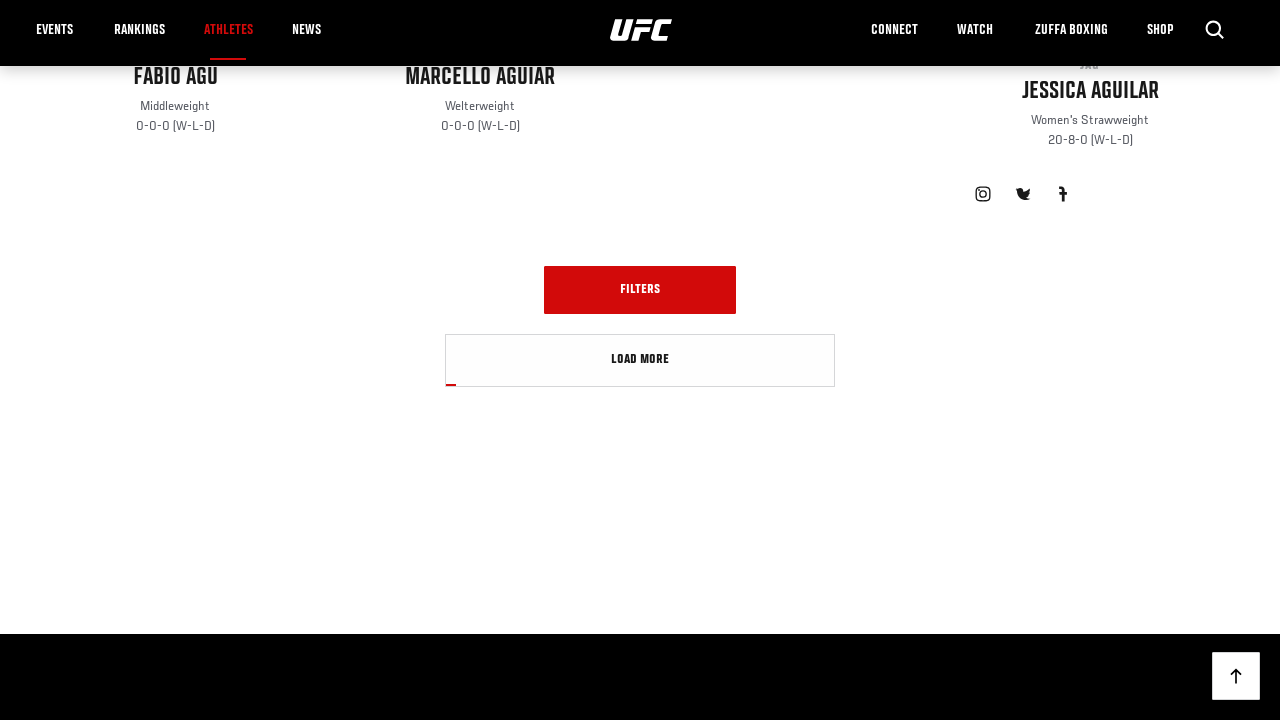

Clicked 'Load More' button (click 2 of 5) at (640, 360) on a.button[title="Load more items"]
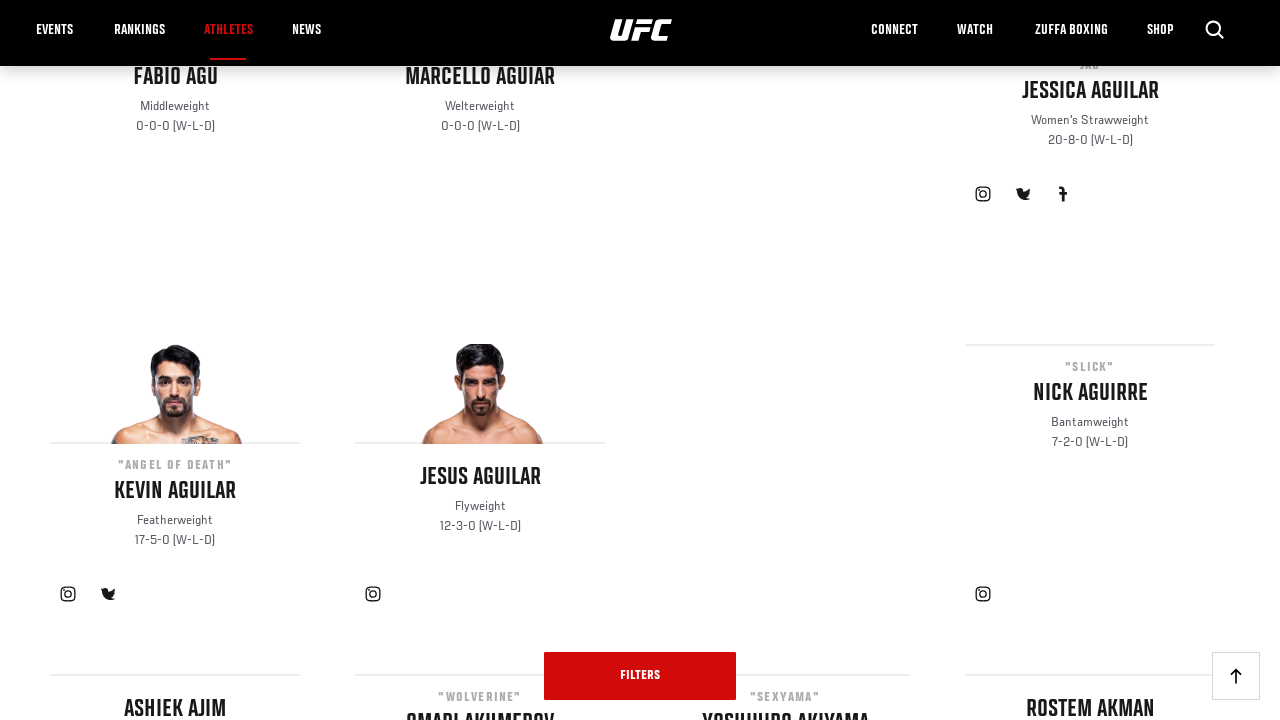

Waited 2 seconds for new content to load
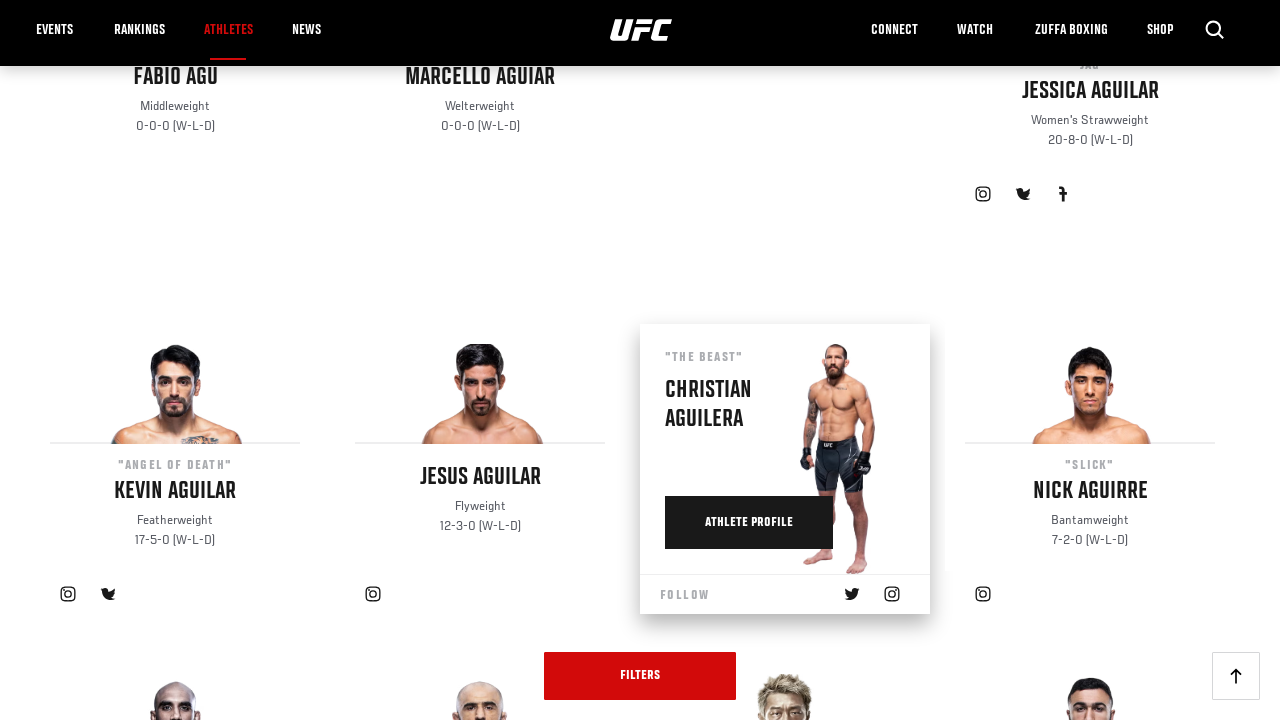

New fighters loaded: 66 (was 44)
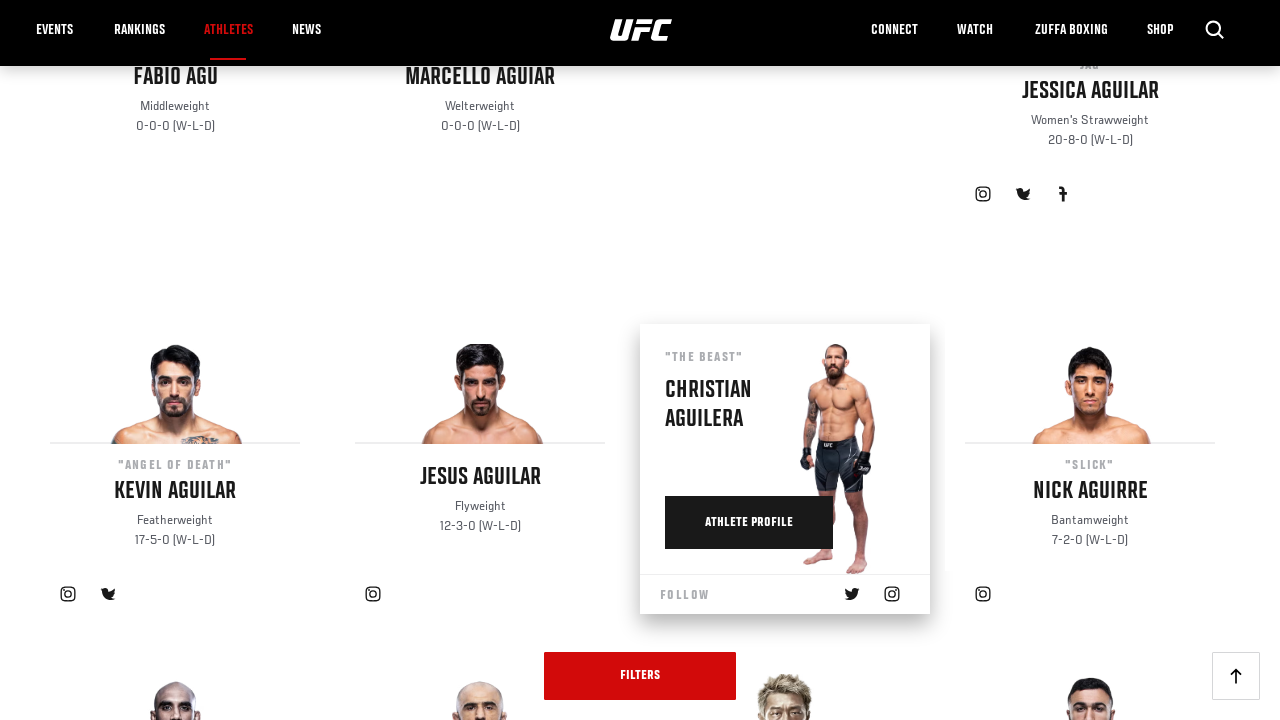

Scrolled 'Load More' button into view
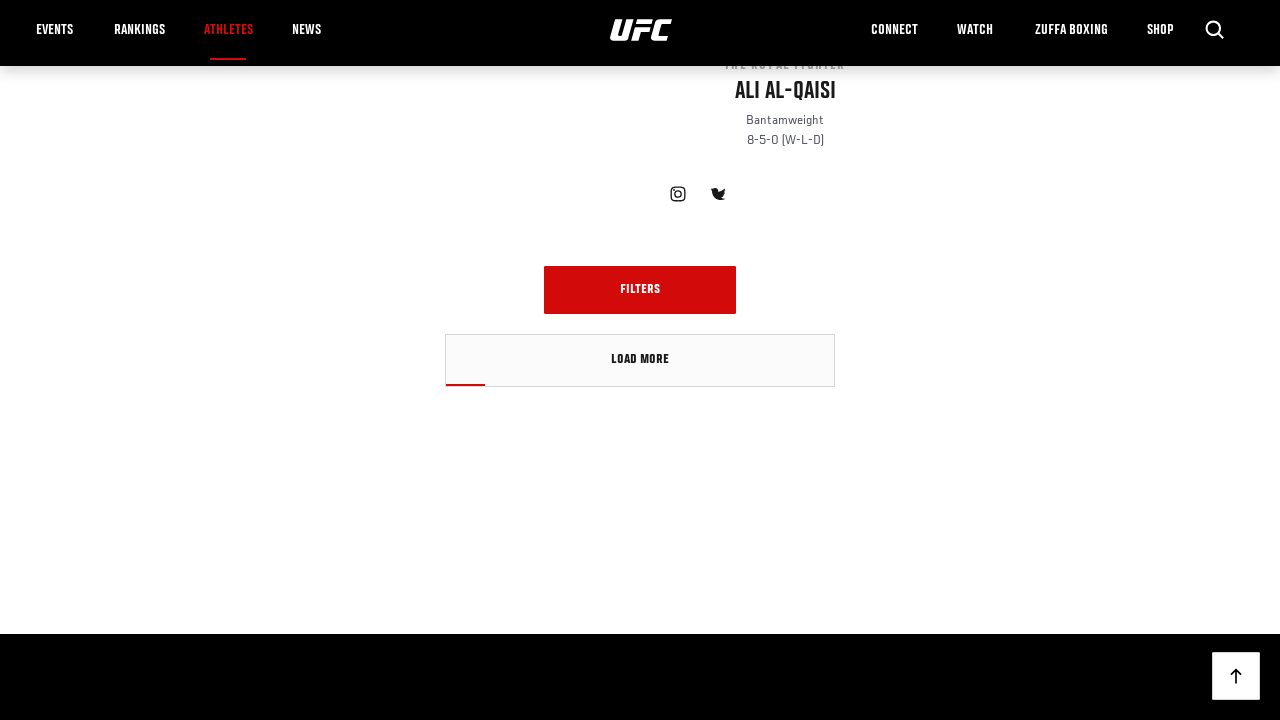

Clicked 'Load More' button (click 3 of 5) at (640, 360) on a.button[title="Load more items"]
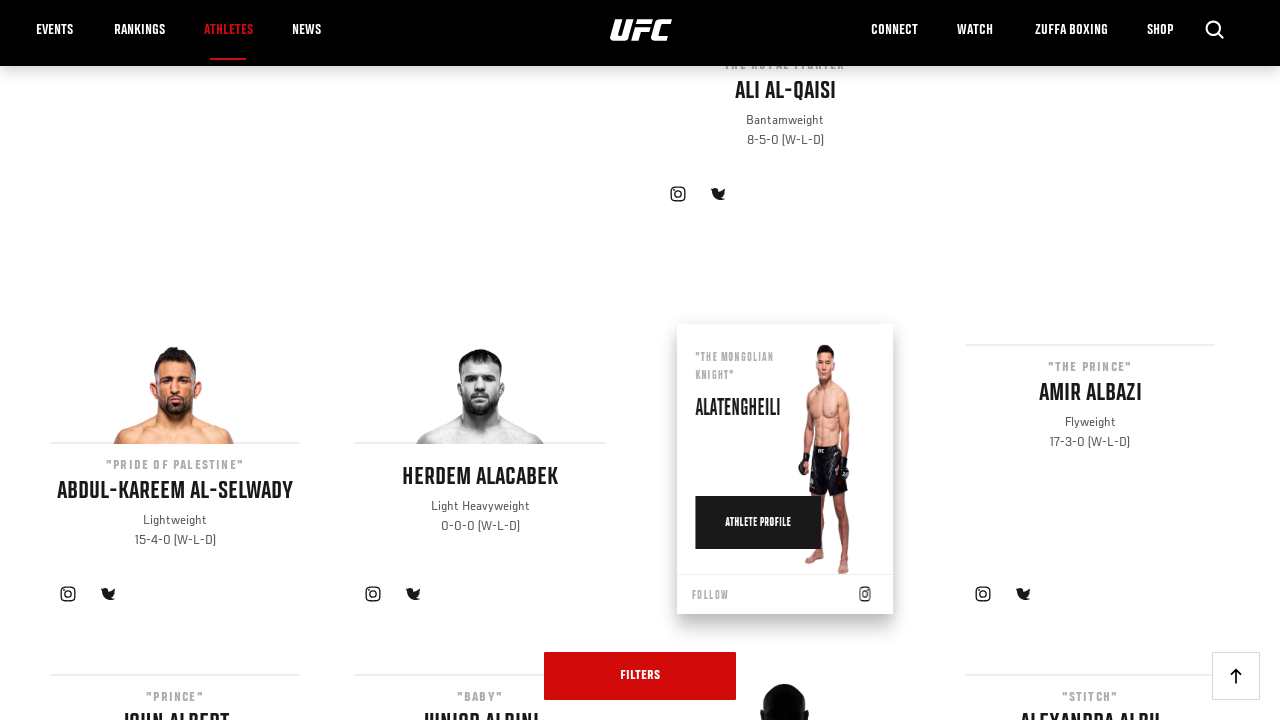

Waited 2 seconds for new content to load
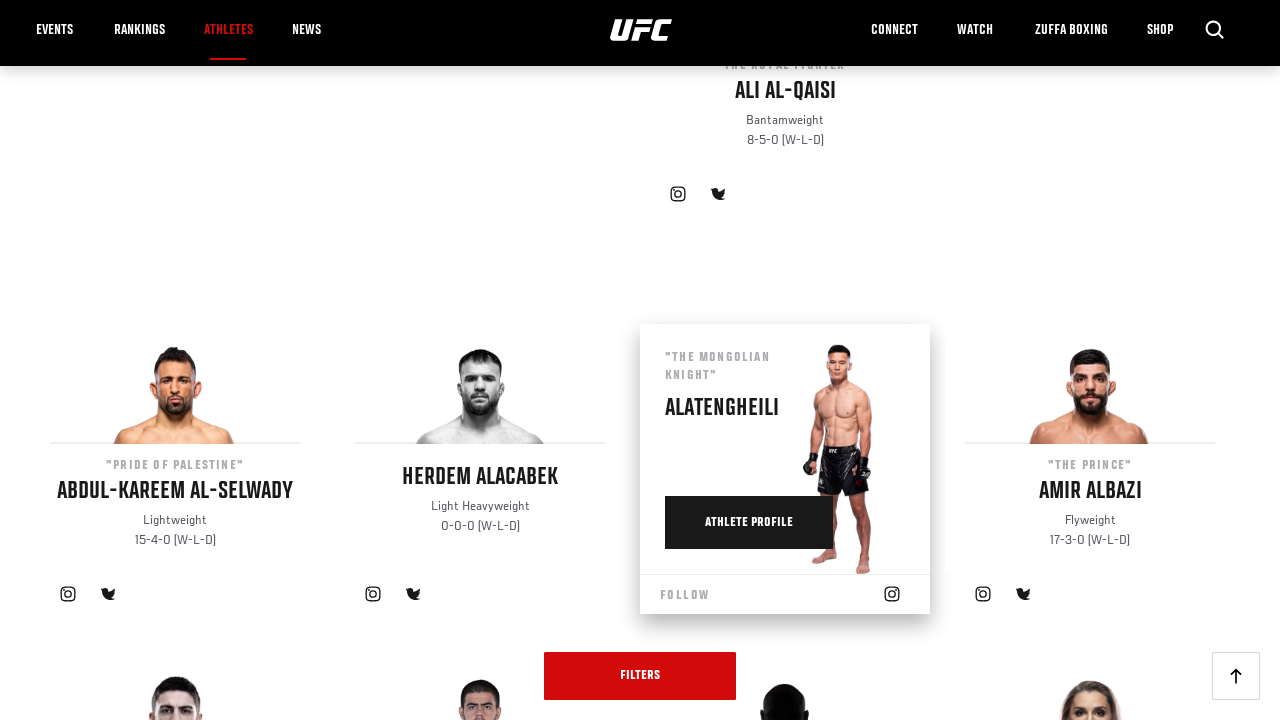

New fighters loaded: 88 (was 66)
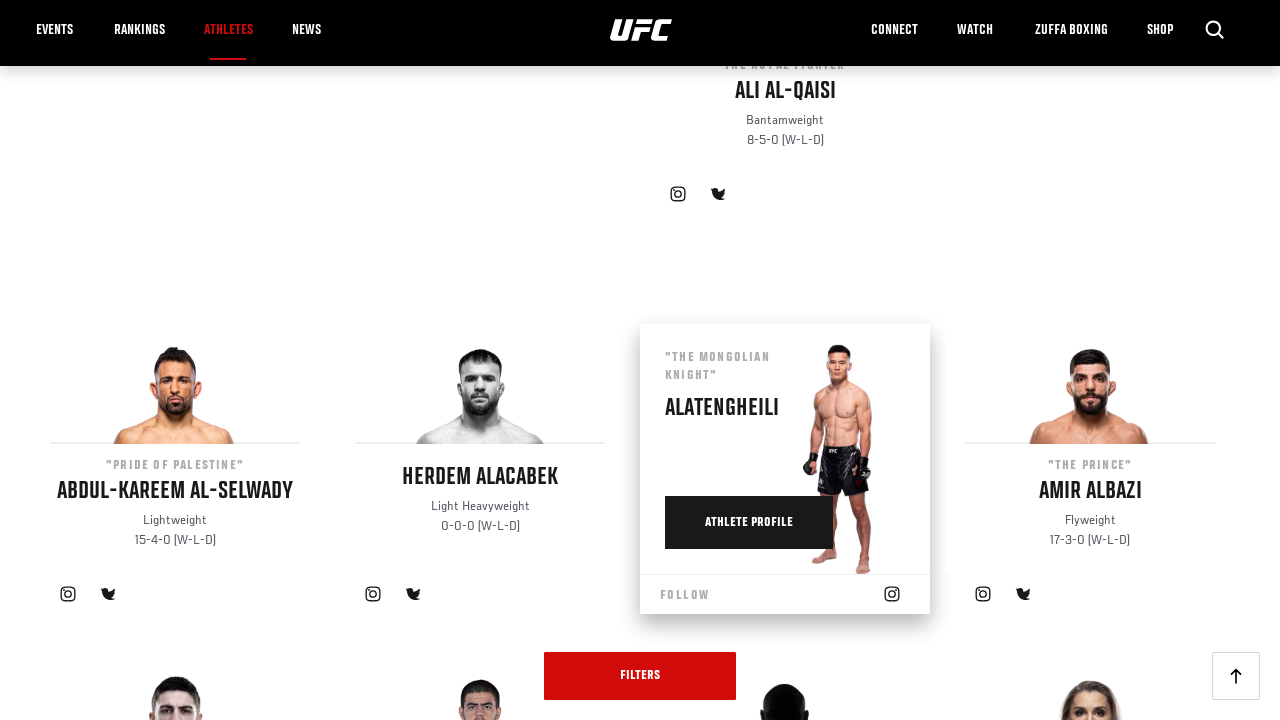

Scrolled 'Load More' button into view
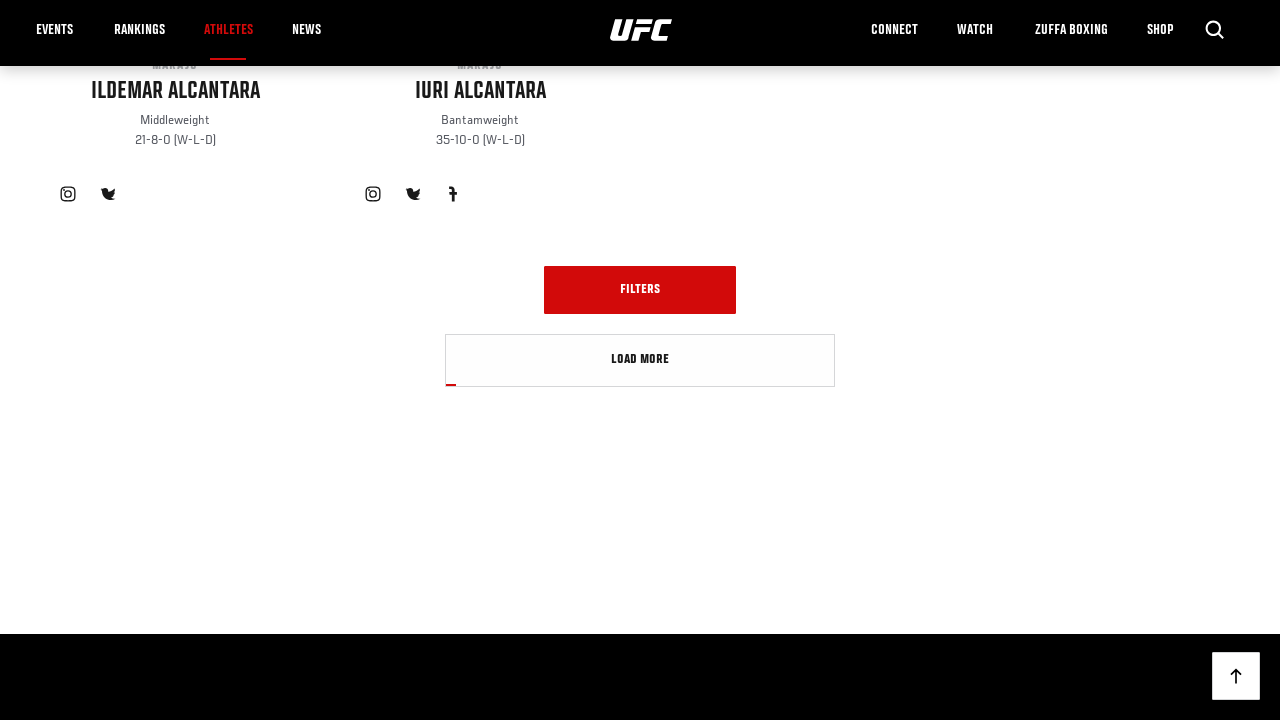

Clicked 'Load More' button (click 4 of 5) at (640, 360) on a.button[title="Load more items"]
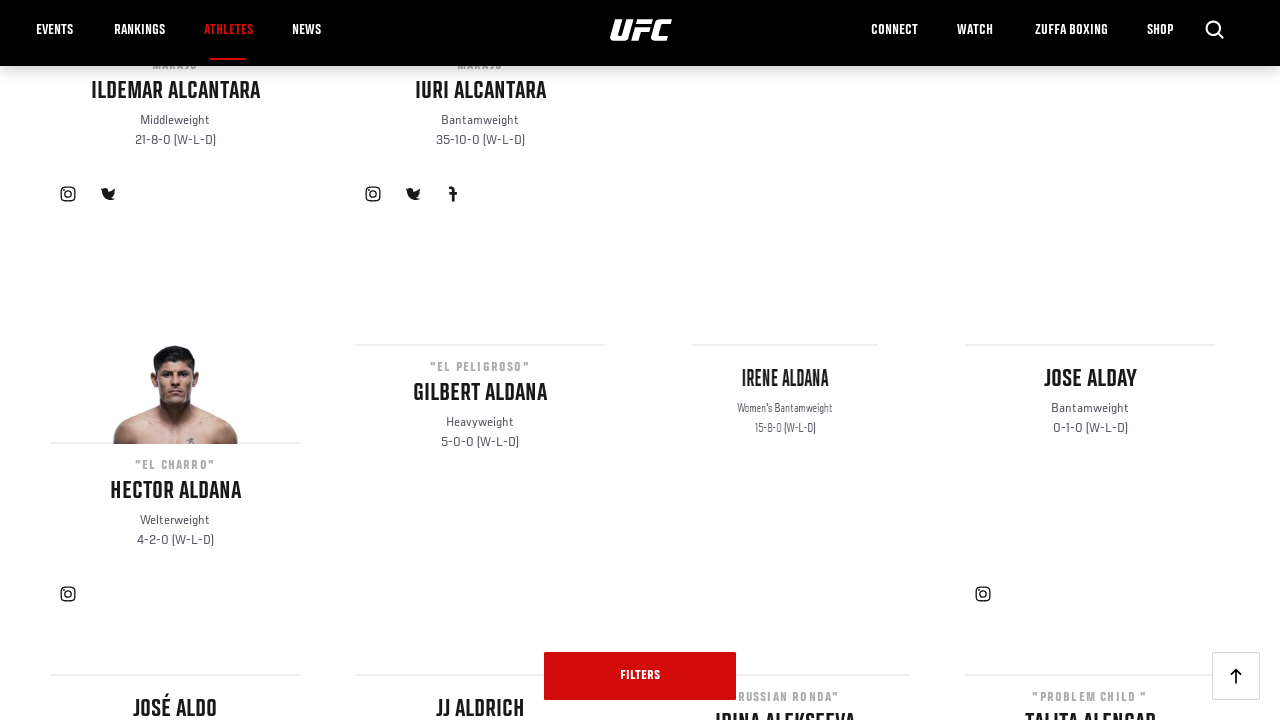

Waited 2 seconds for new content to load
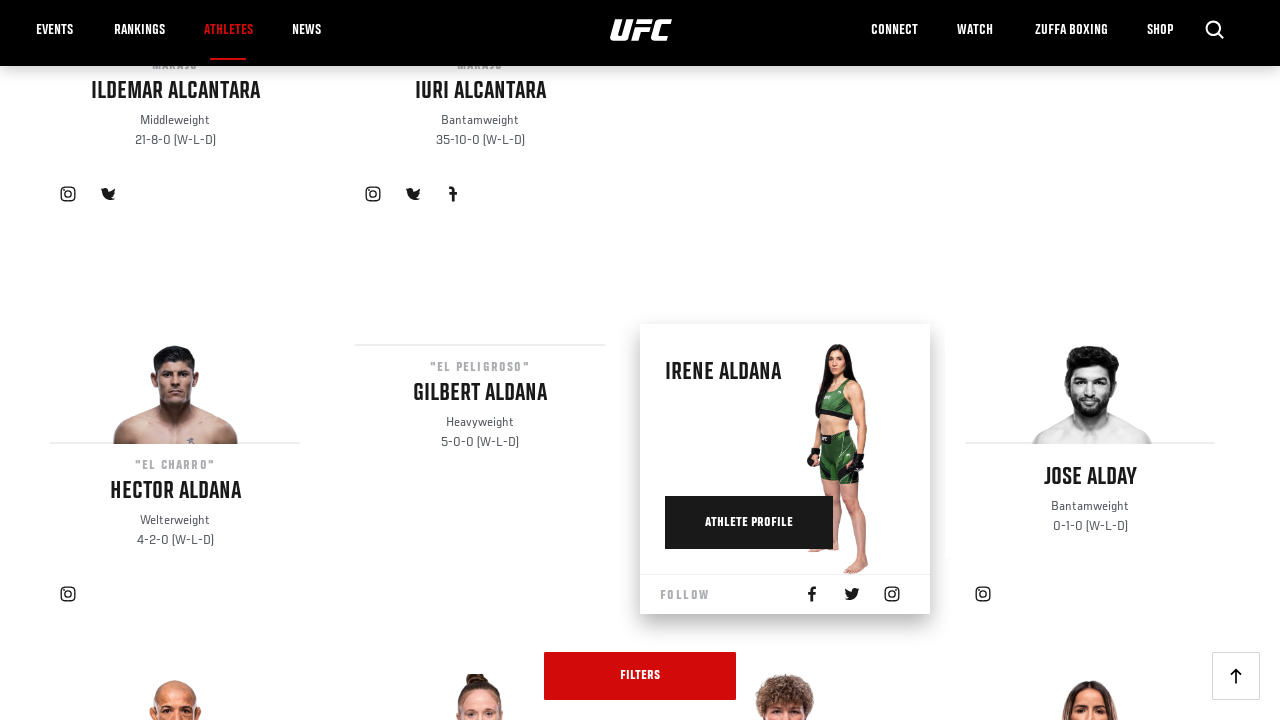

New fighters loaded: 110 (was 88)
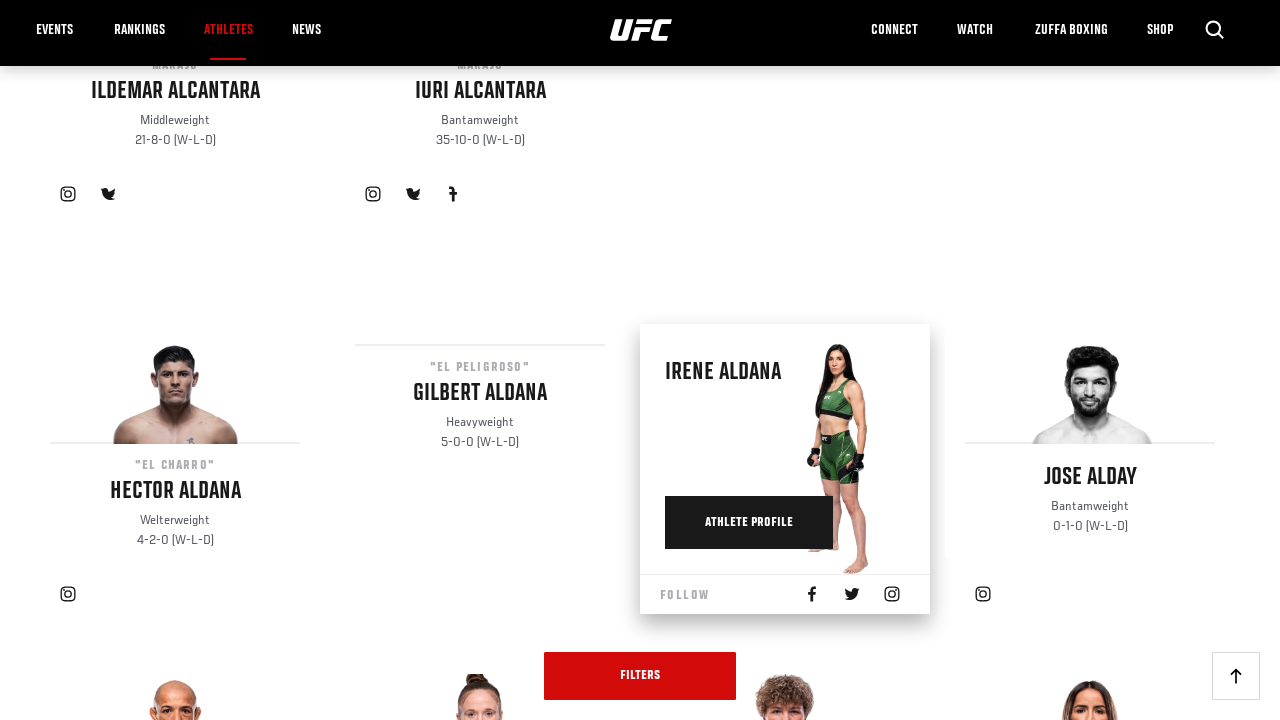

Scrolled 'Load More' button into view
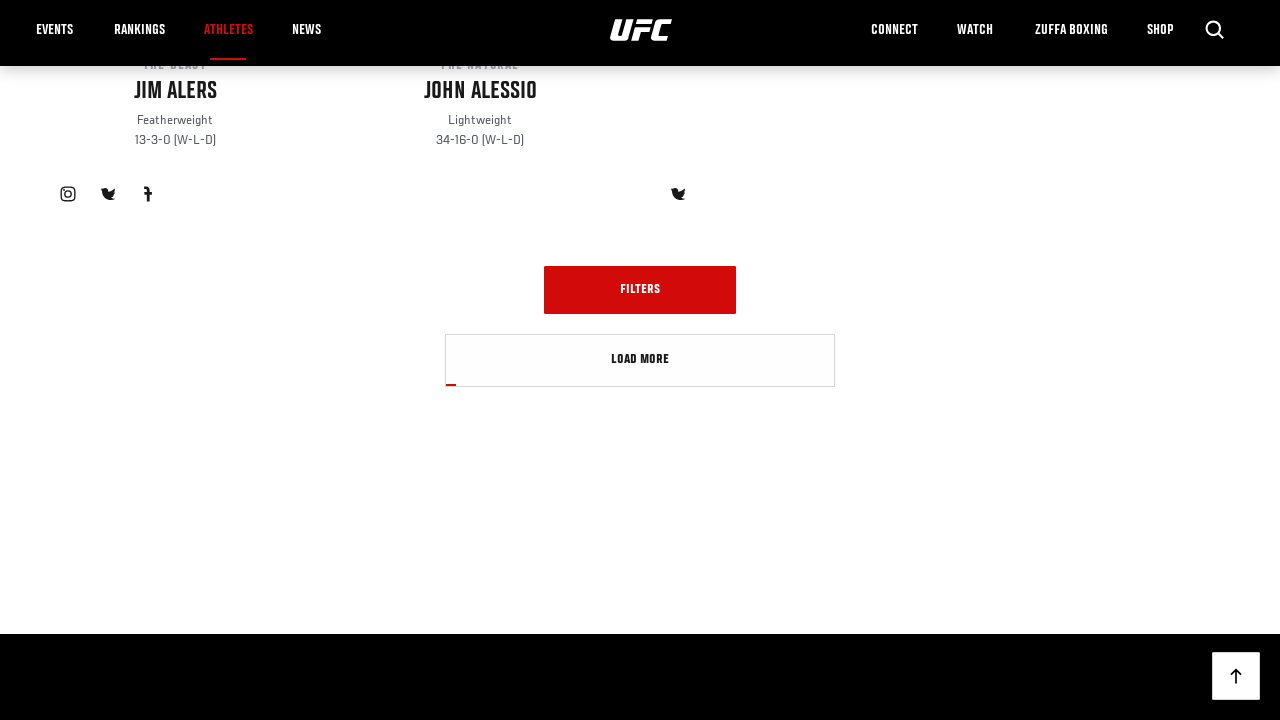

Clicked 'Load More' button (click 5 of 5) at (640, 360) on a.button[title="Load more items"]
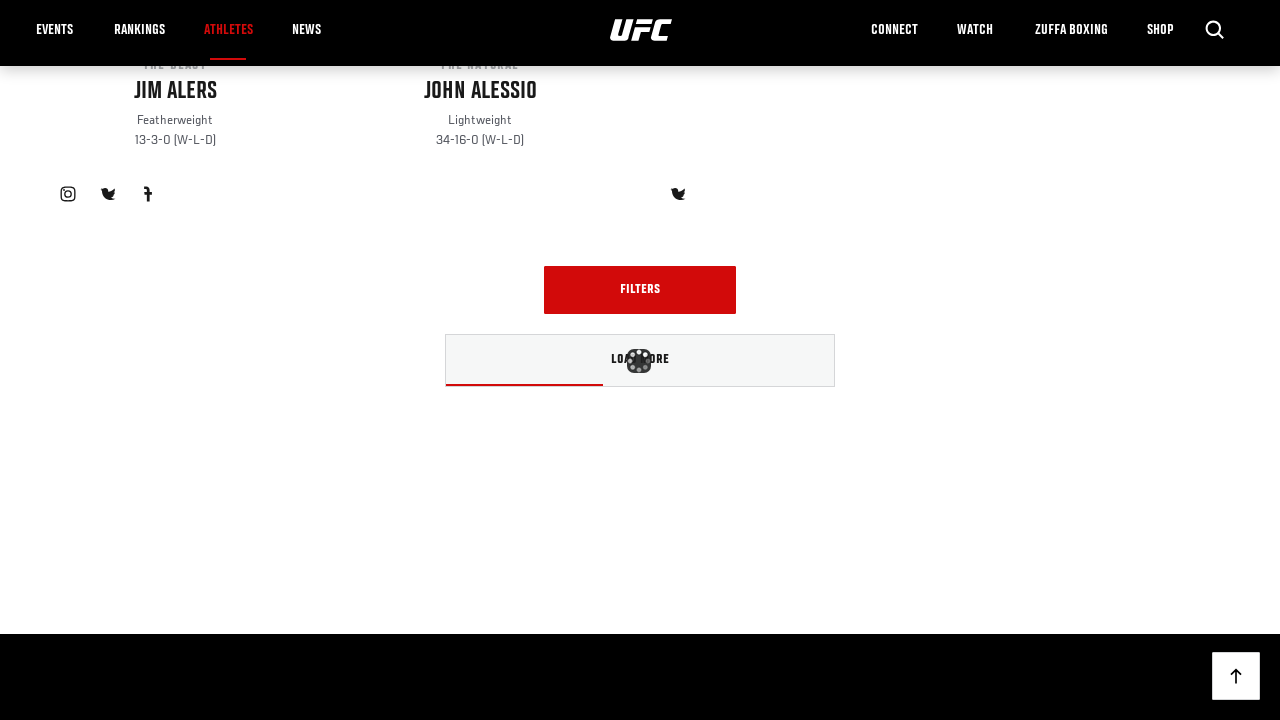

Waited 2 seconds for new content to load
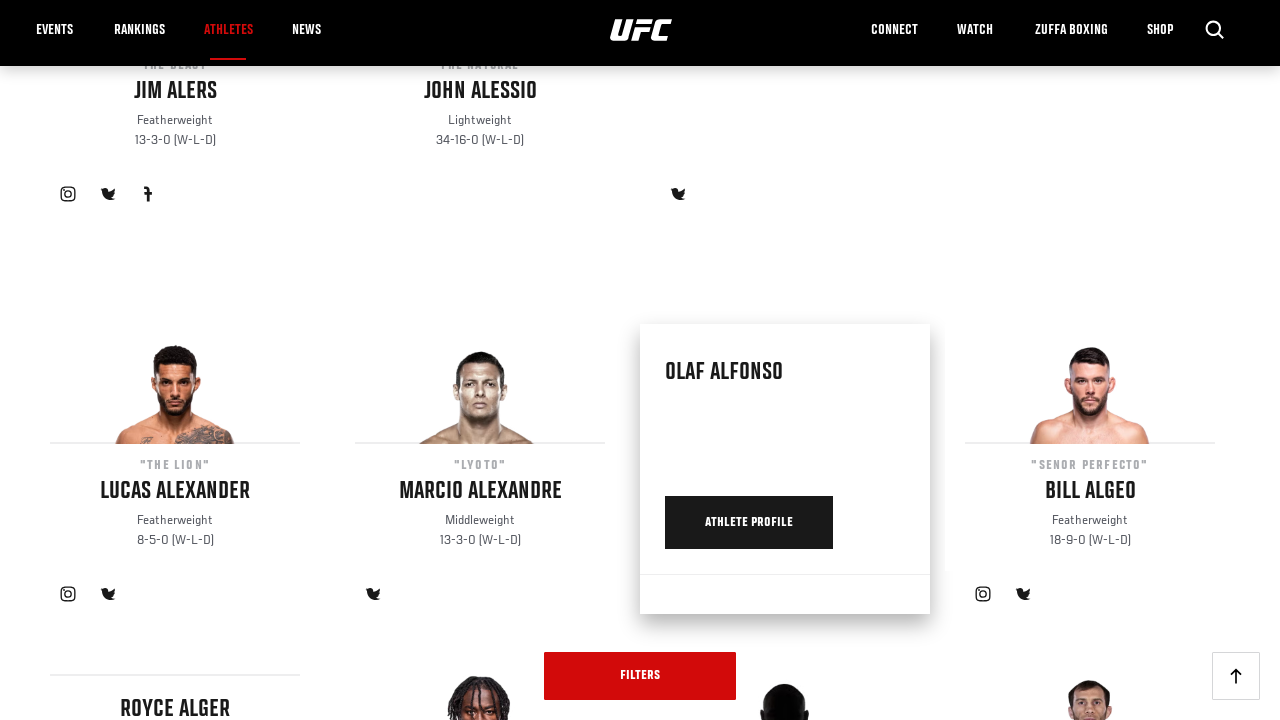

New fighters loaded: 132 (was 110)
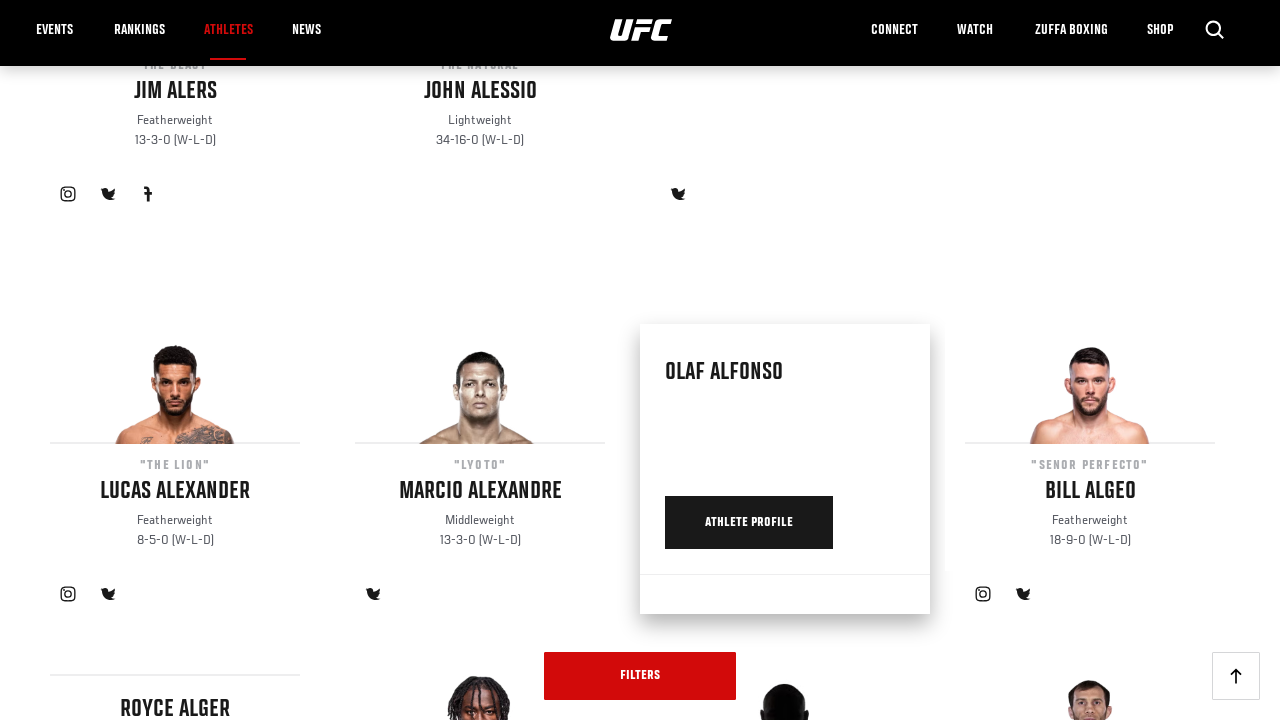

Final total: 132 fighters loaded
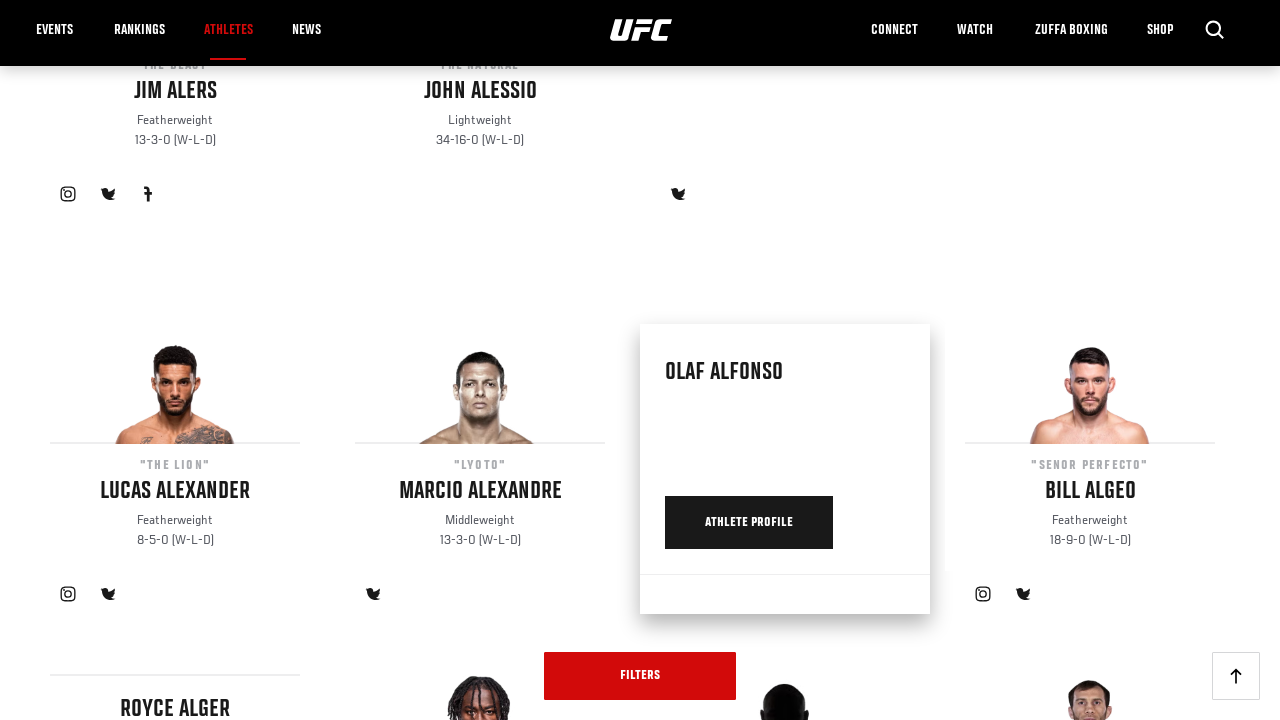

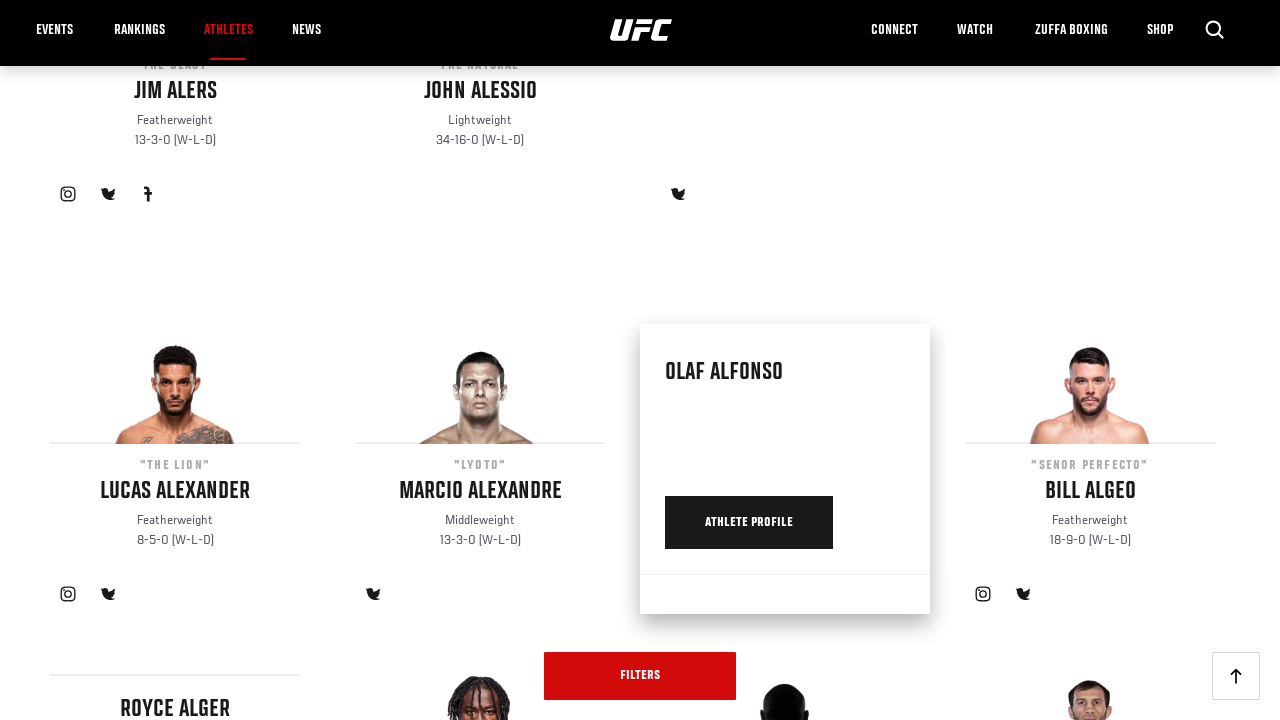